Tests dropdown selection functionality by selecting options using different methods: by index, by value, and by visible text

Starting URL: https://omayo.blogspot.com/

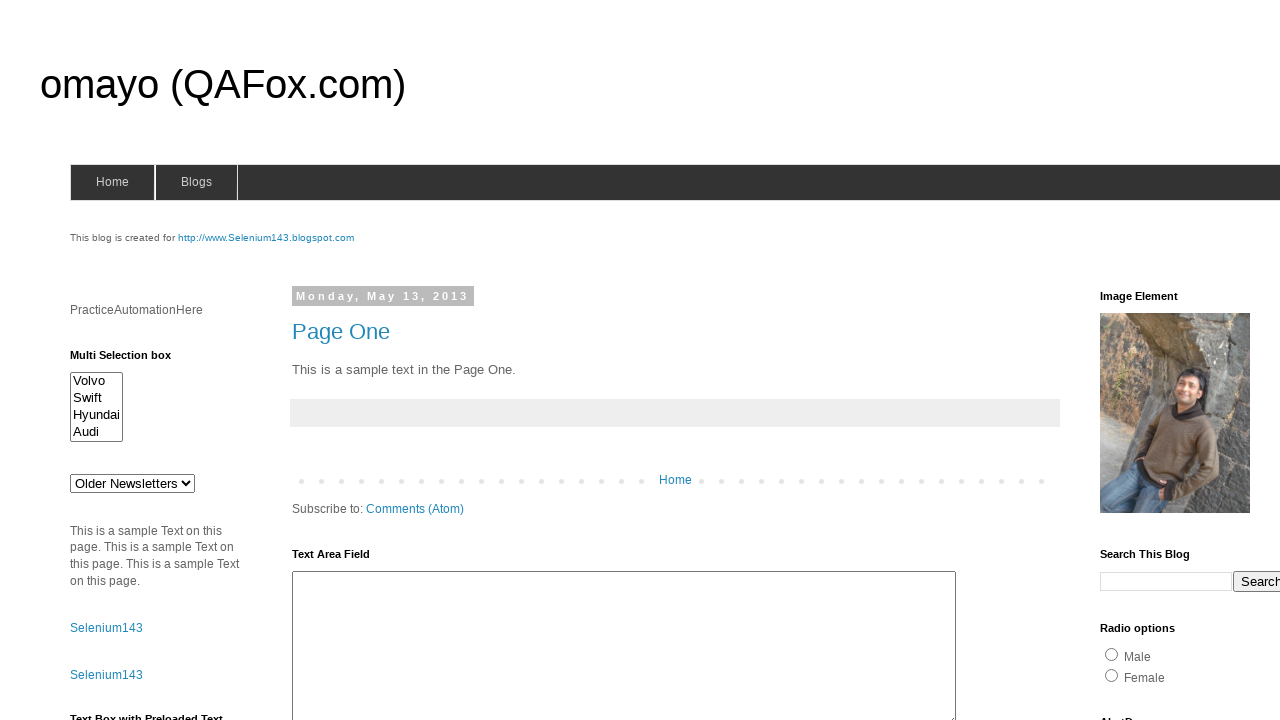

Clicked on dropdown to open it at (132, 483) on select#drop1
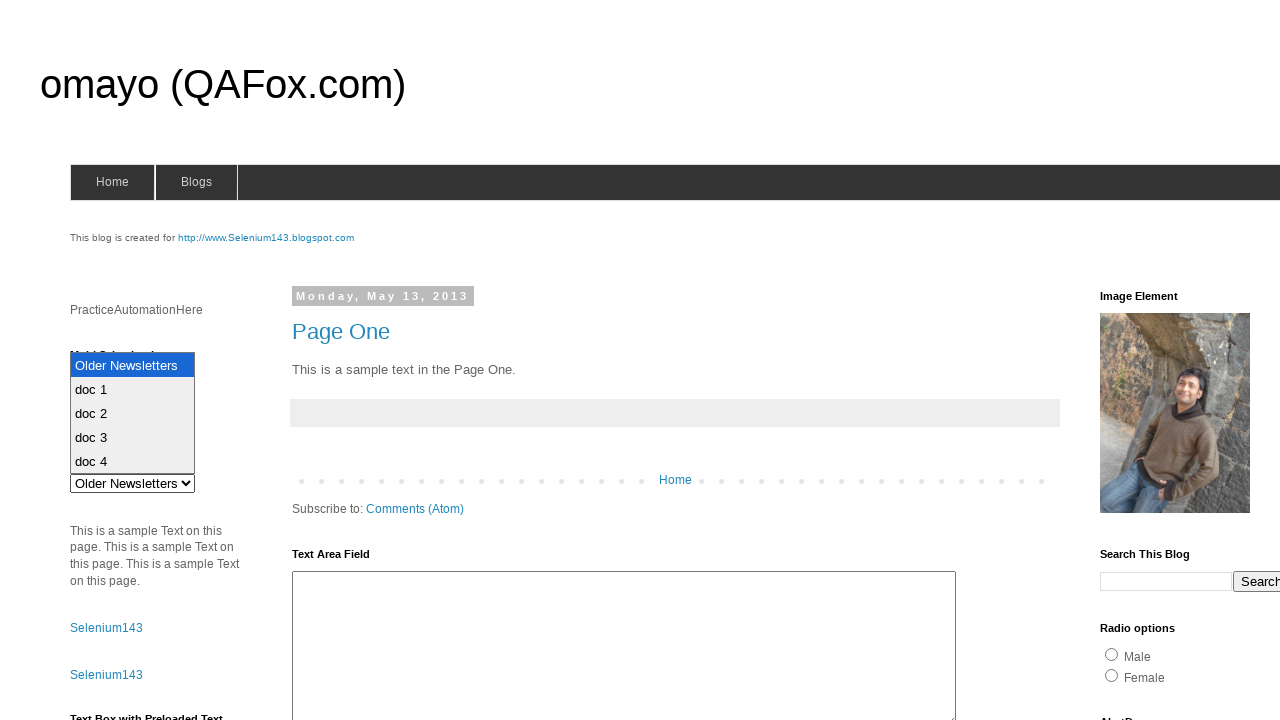

Selected first option by index (index 0) on select#drop1
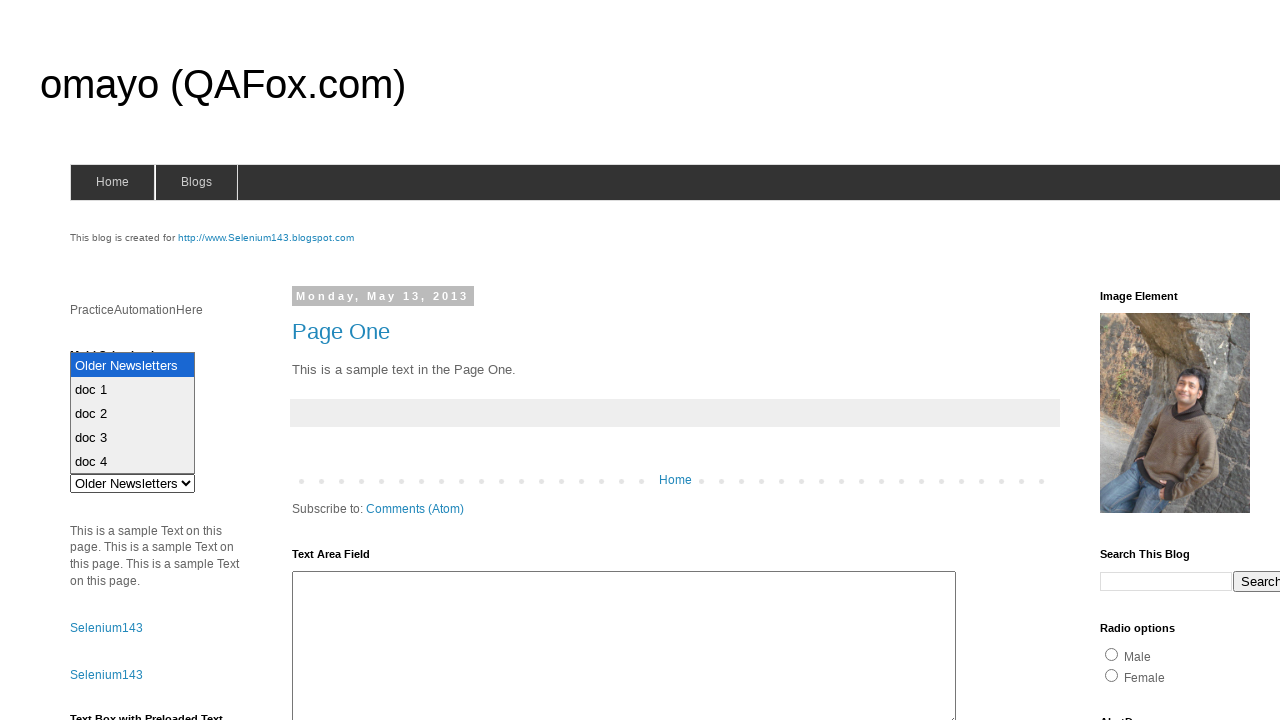

Selected option by value 'def' on select#drop1
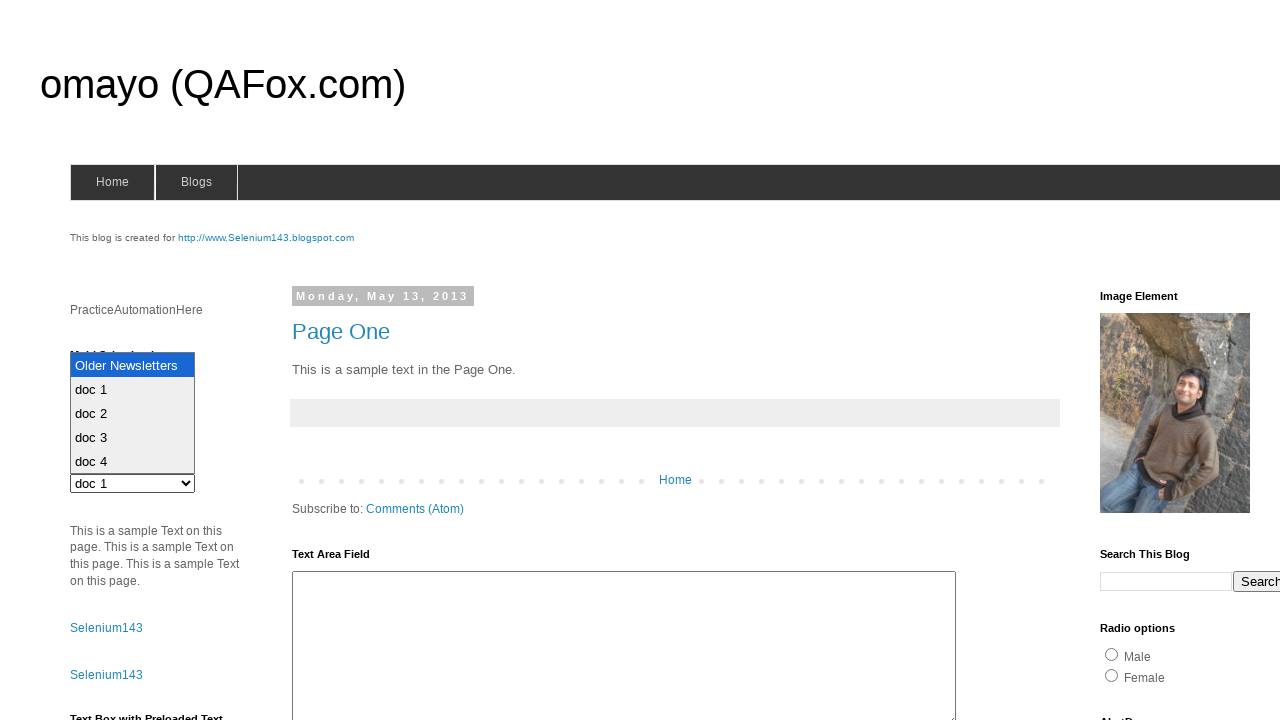

Selected option by visible text 'doc 2' on select#drop1
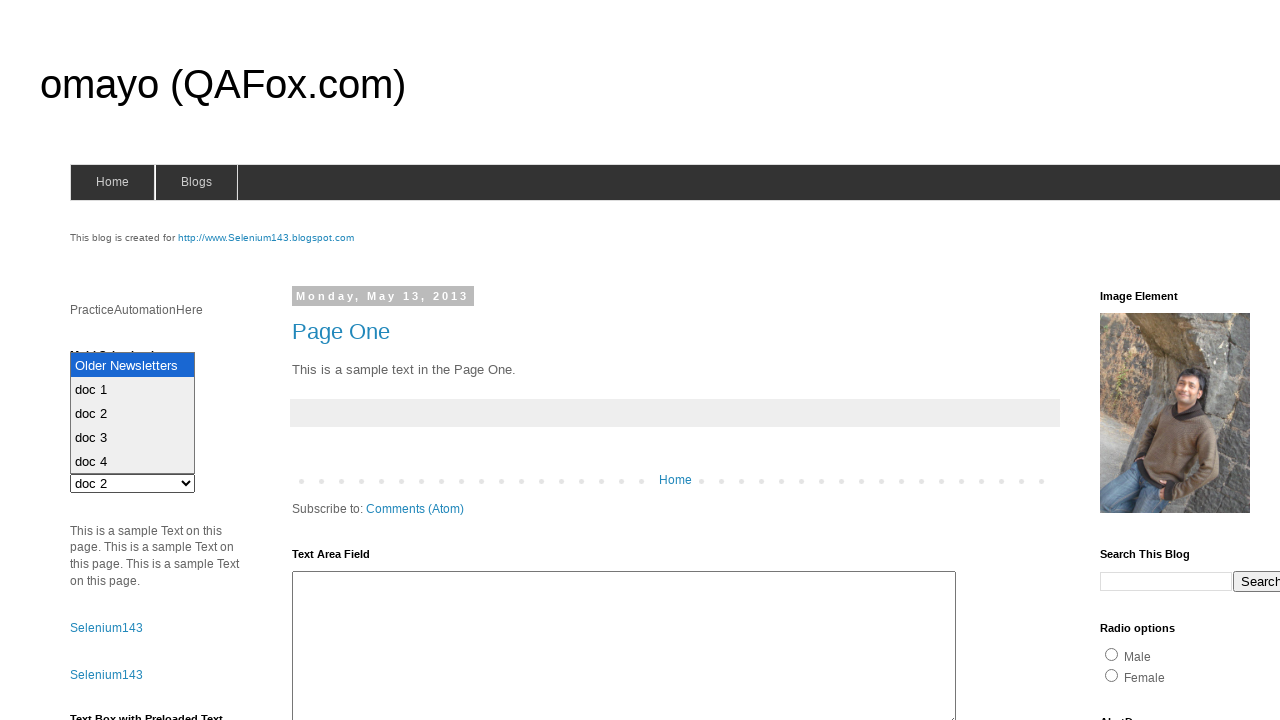

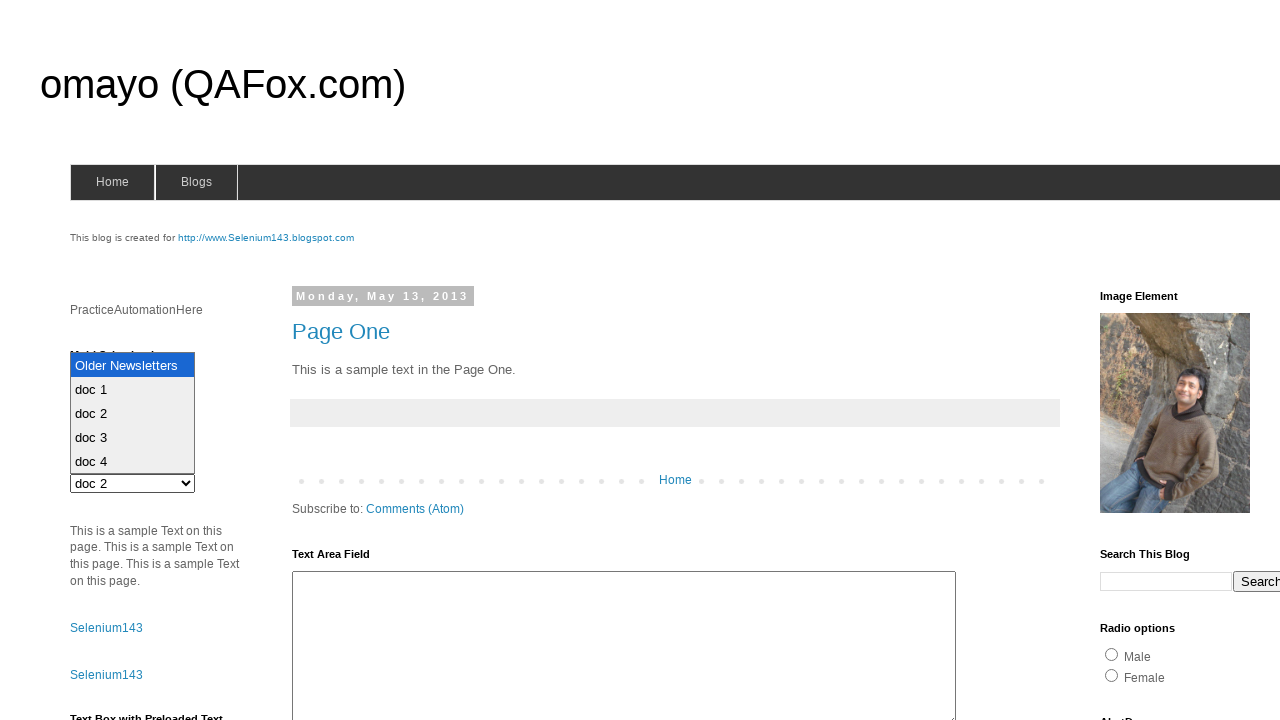